Tests JavaScript prompt alert functionality by navigating to the Alerts section, clicking the prompt button, entering a name into the prompt dialog, and accepting it.

Starting URL: https://demoqa.com/

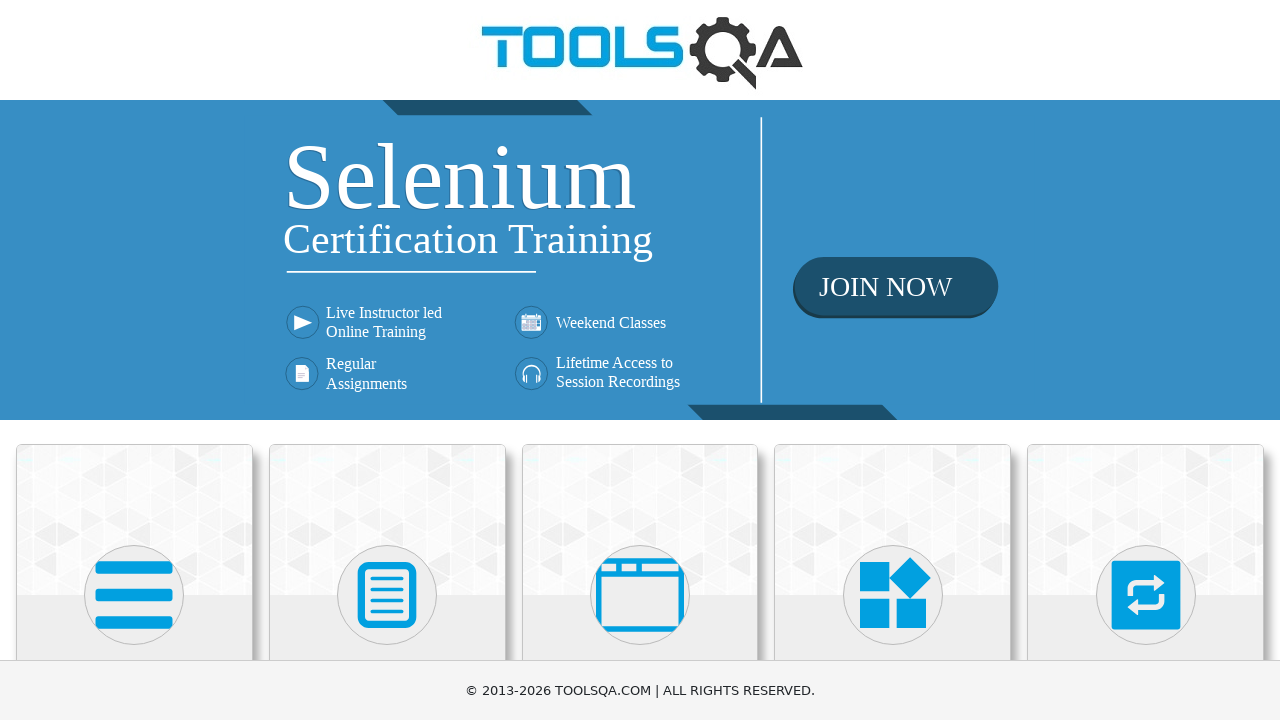

Scrolled 'Alerts, Frame & Windows' section into view
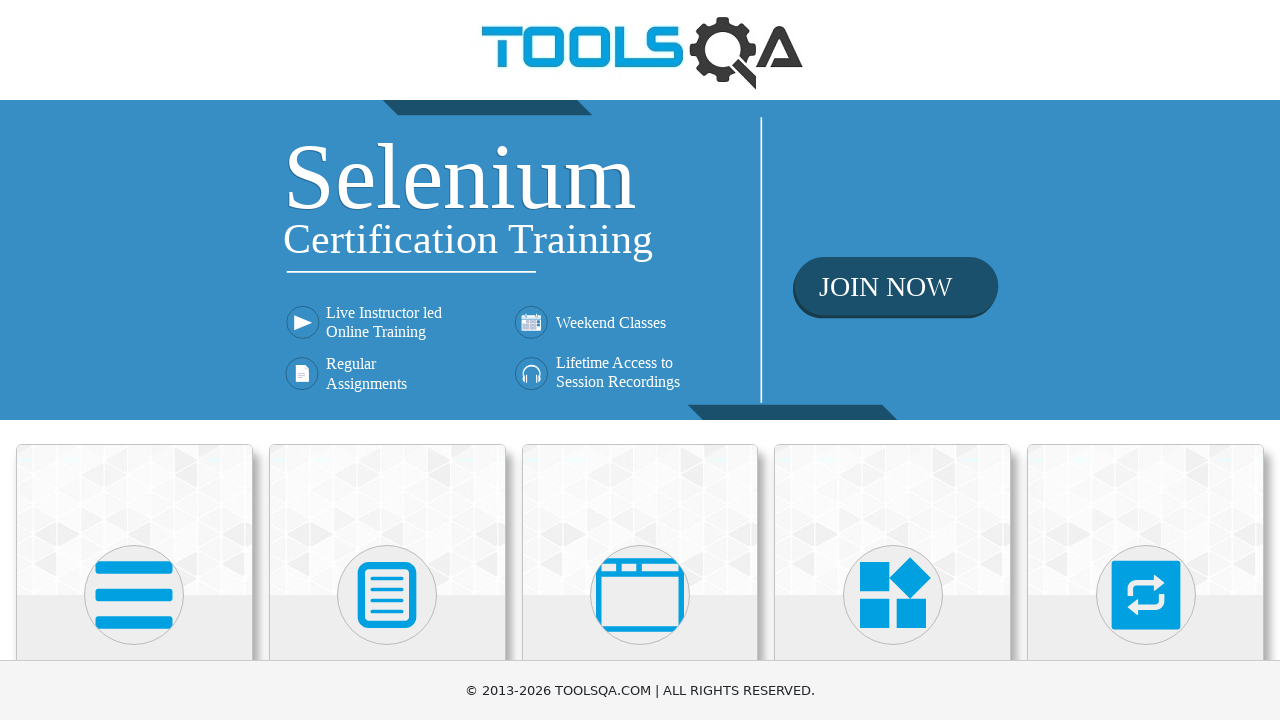

Clicked 'Alerts, Frame & Windows' section at (640, 360) on xpath=//h5[contains(text(),'Alerts, Frame & Windows')]
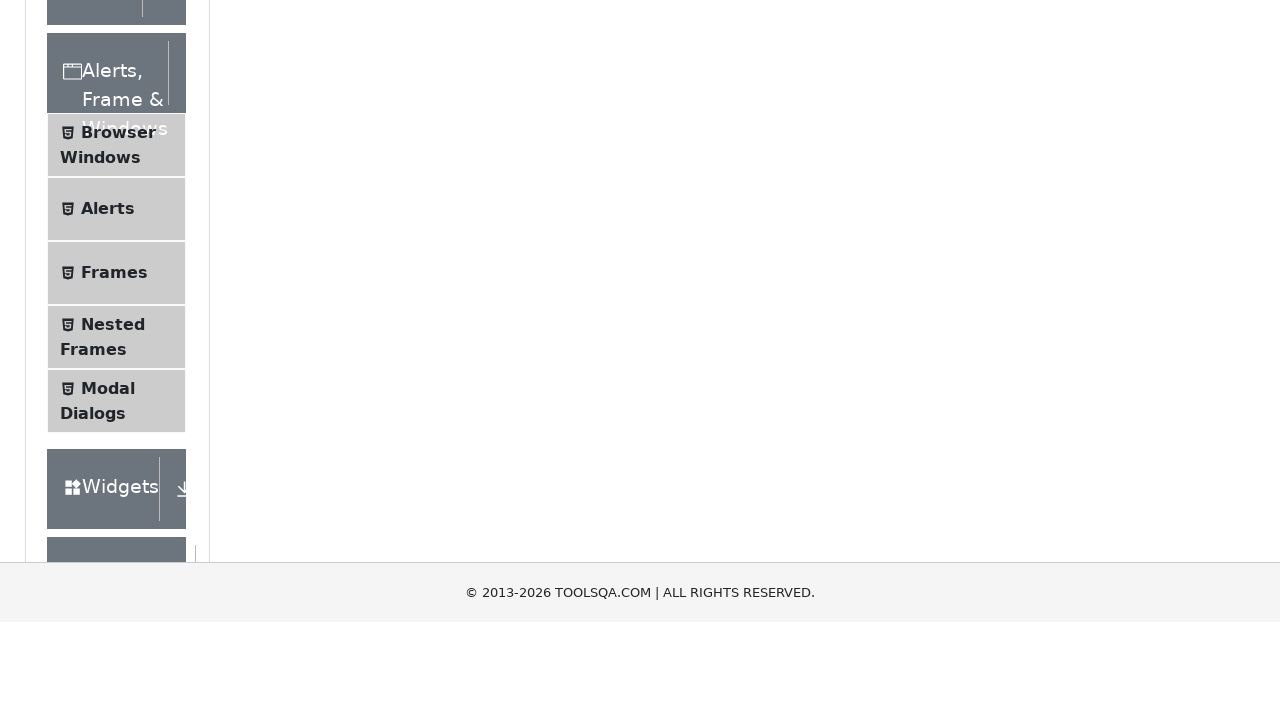

Scrolled 'Alerts' menu item into view
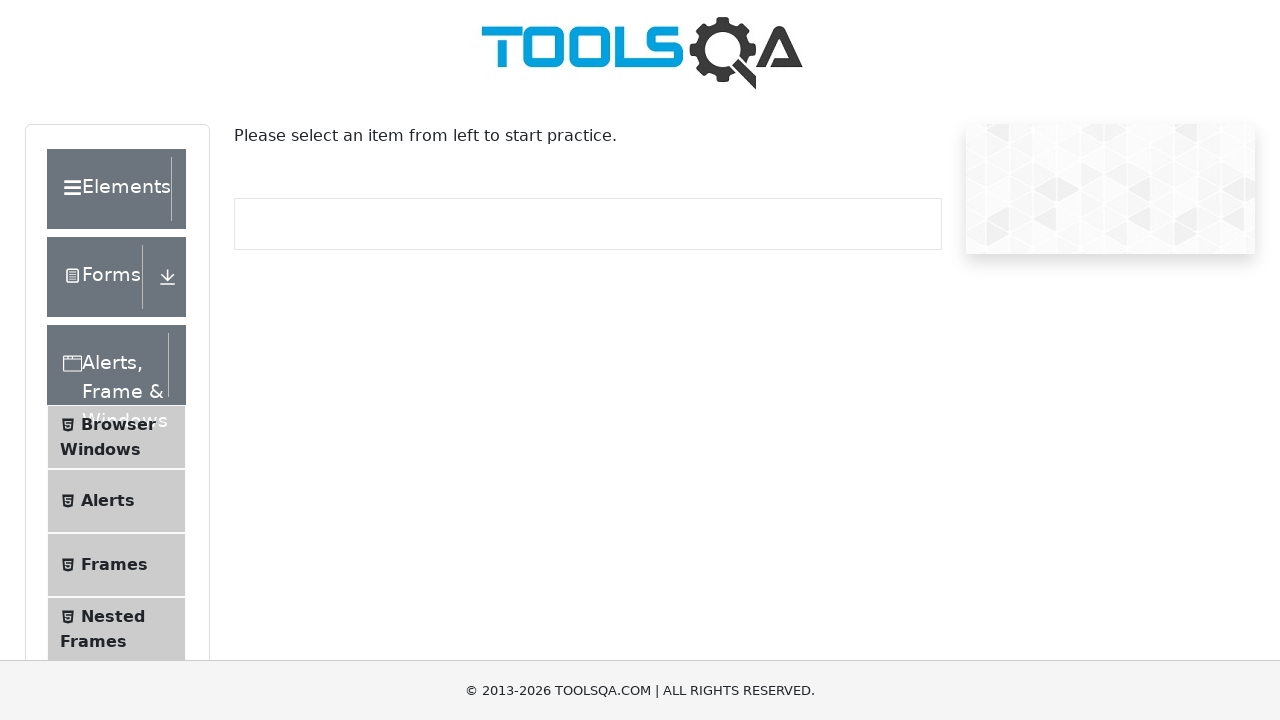

Clicked 'Alerts' menu item at (108, 501) on xpath=//span[contains(text(),'Alerts')]
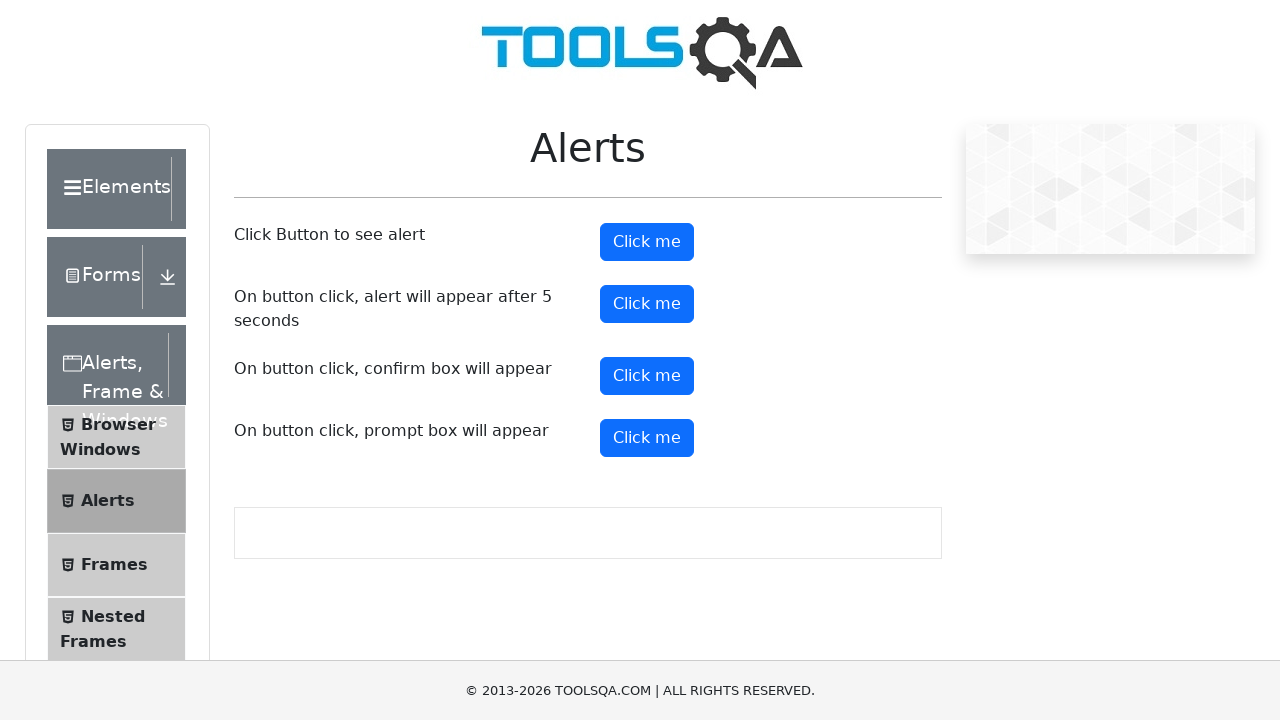

Scrolled prompt button into view
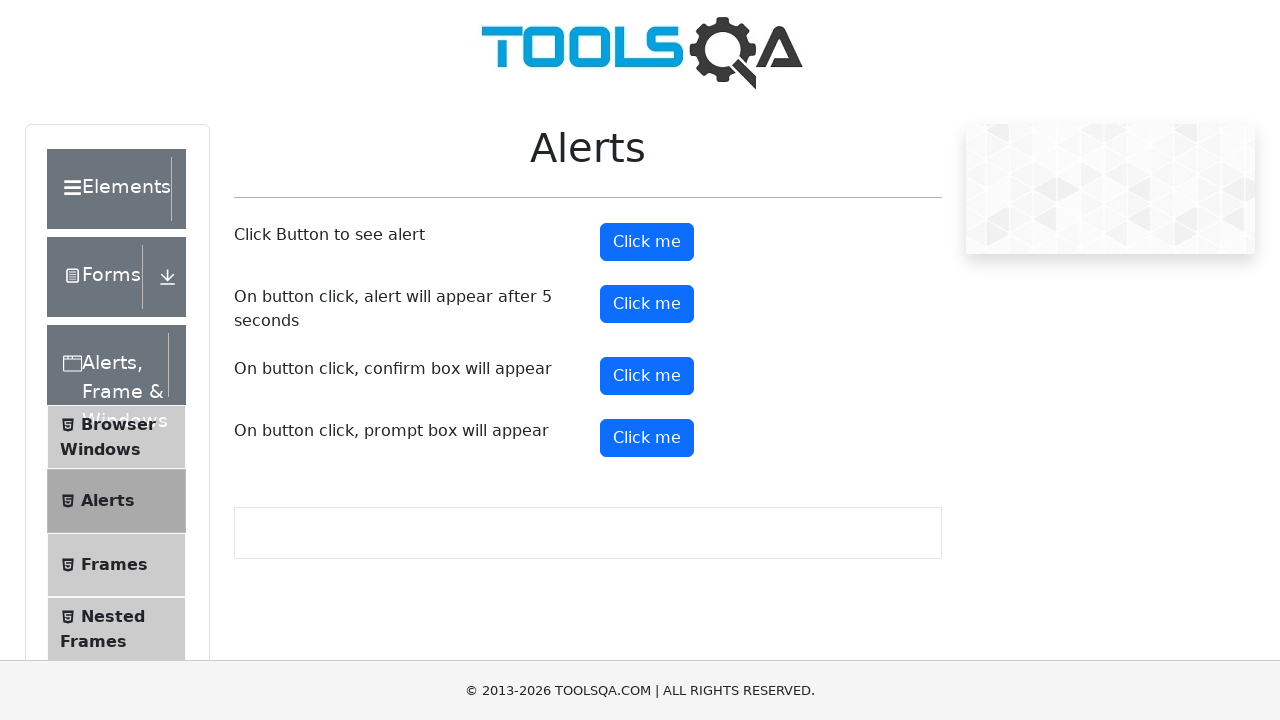

Set up dialog handler to accept prompt with 'Rakesh'
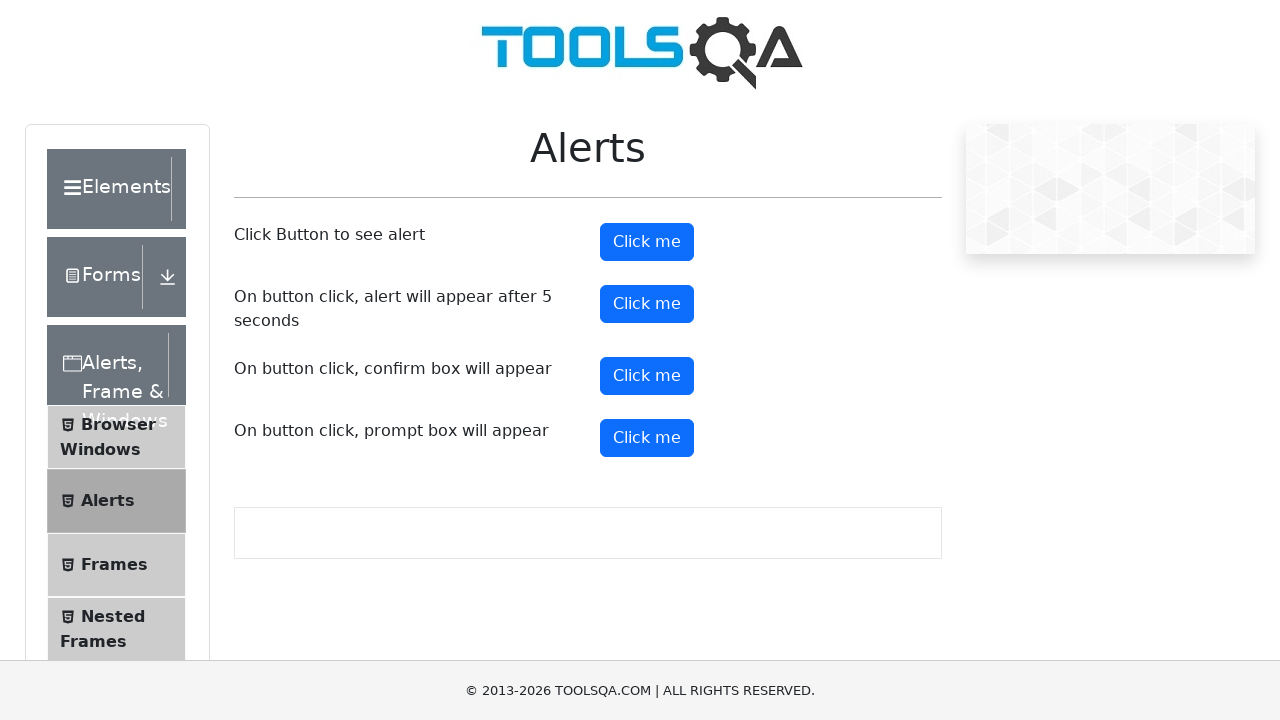

Clicked prompt button to trigger JavaScript prompt dialog at (647, 438) on #promtButton
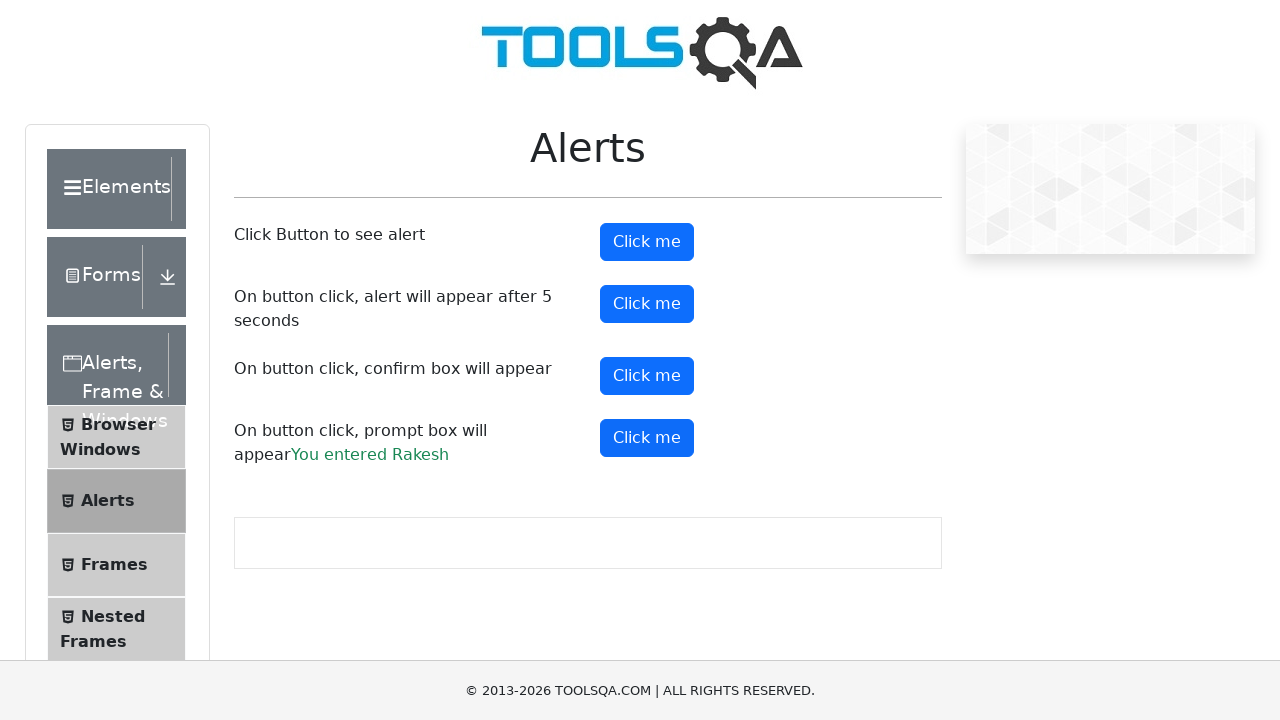

Prompt dialog accepted with name 'Rakesh'
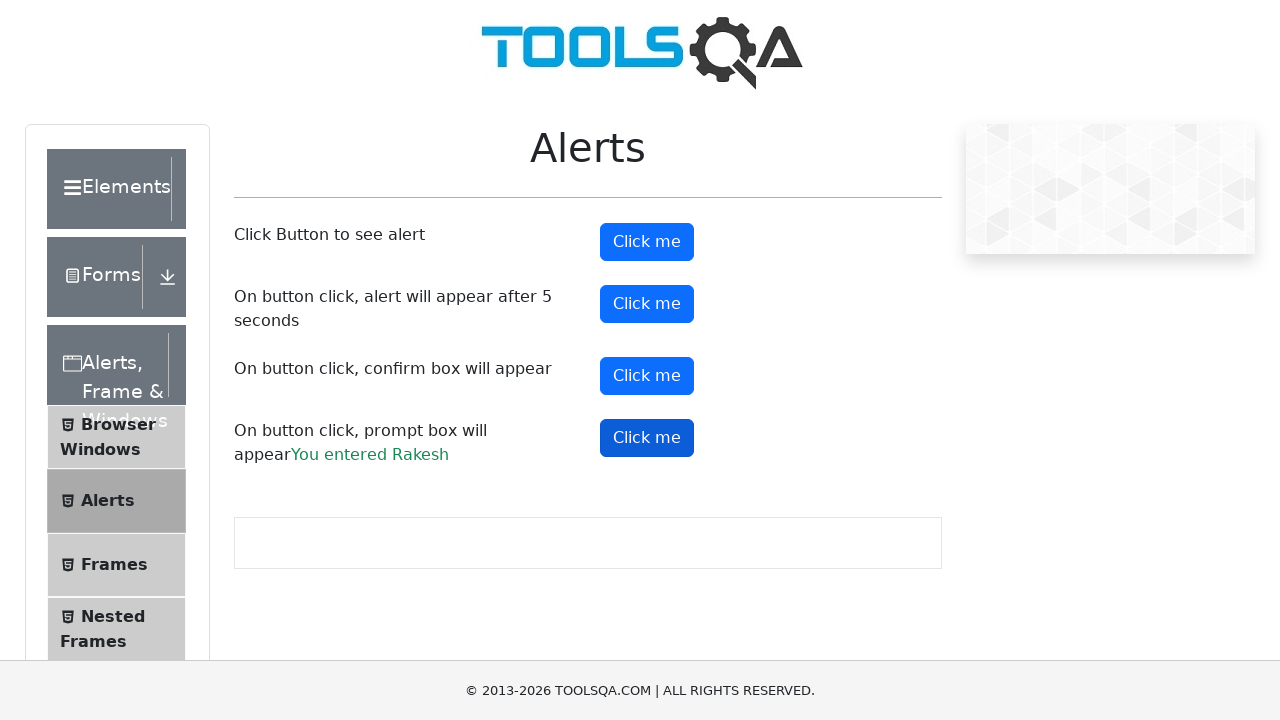

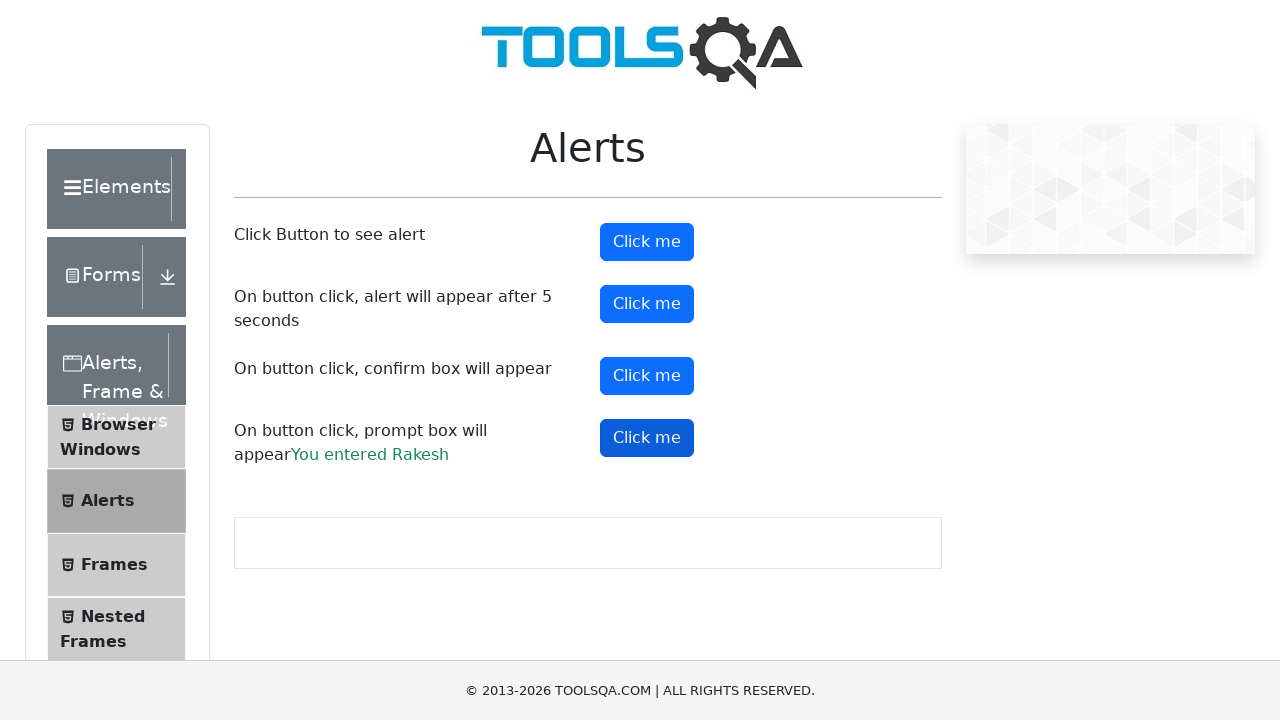